Fills the username field with a test value

Starting URL: https://www.softwaretestingmaterial.com/sample-webpage-to-automate/

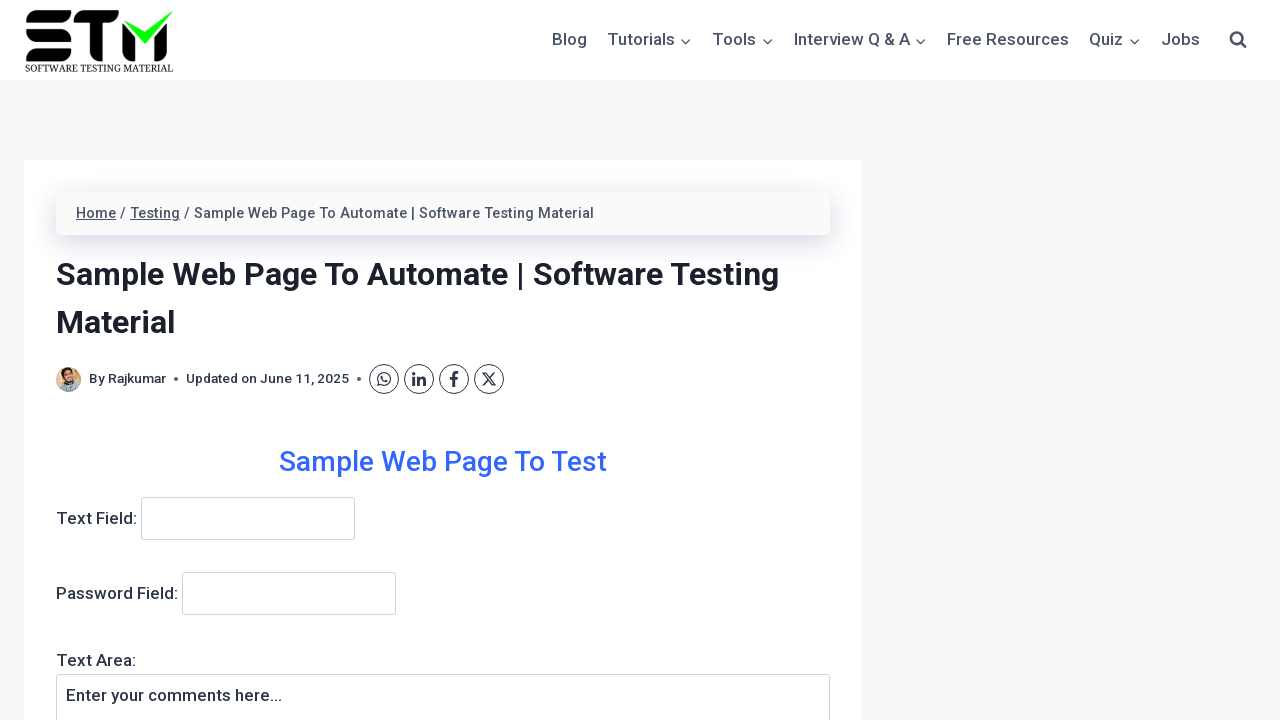

Navigated to sample webpage URL
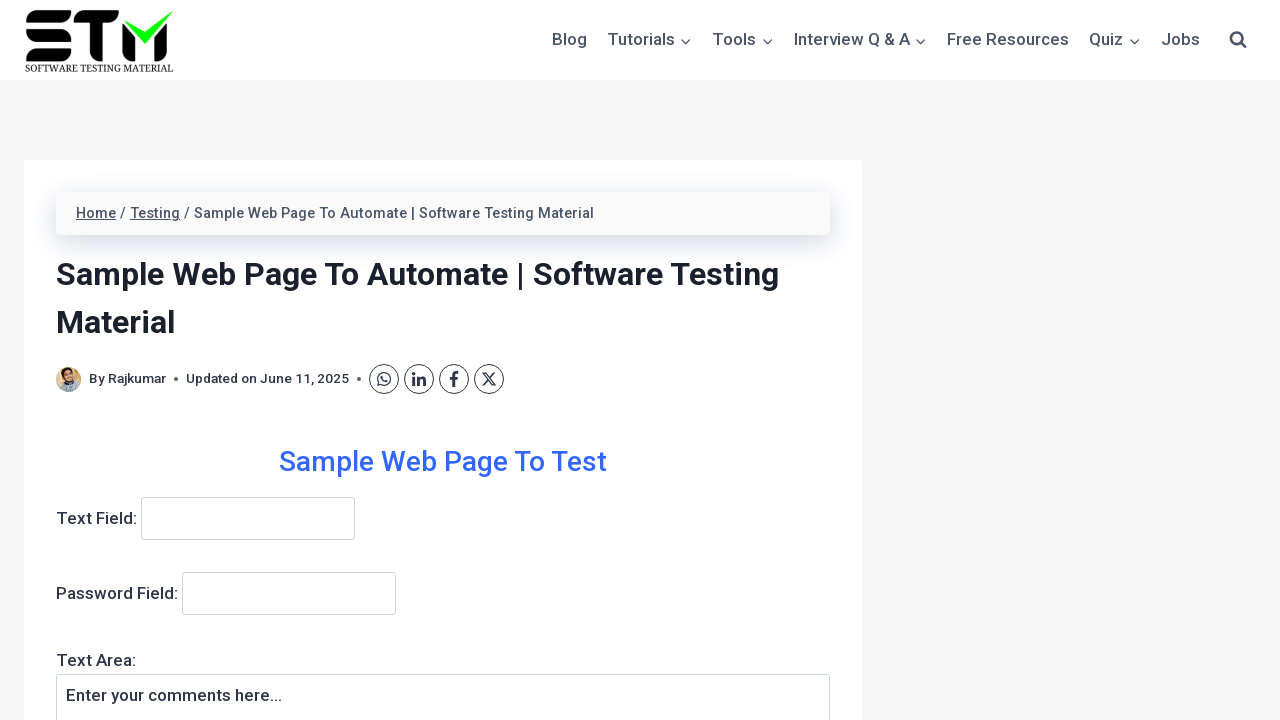

Filled username field with 'Sanket' on input[name='username']
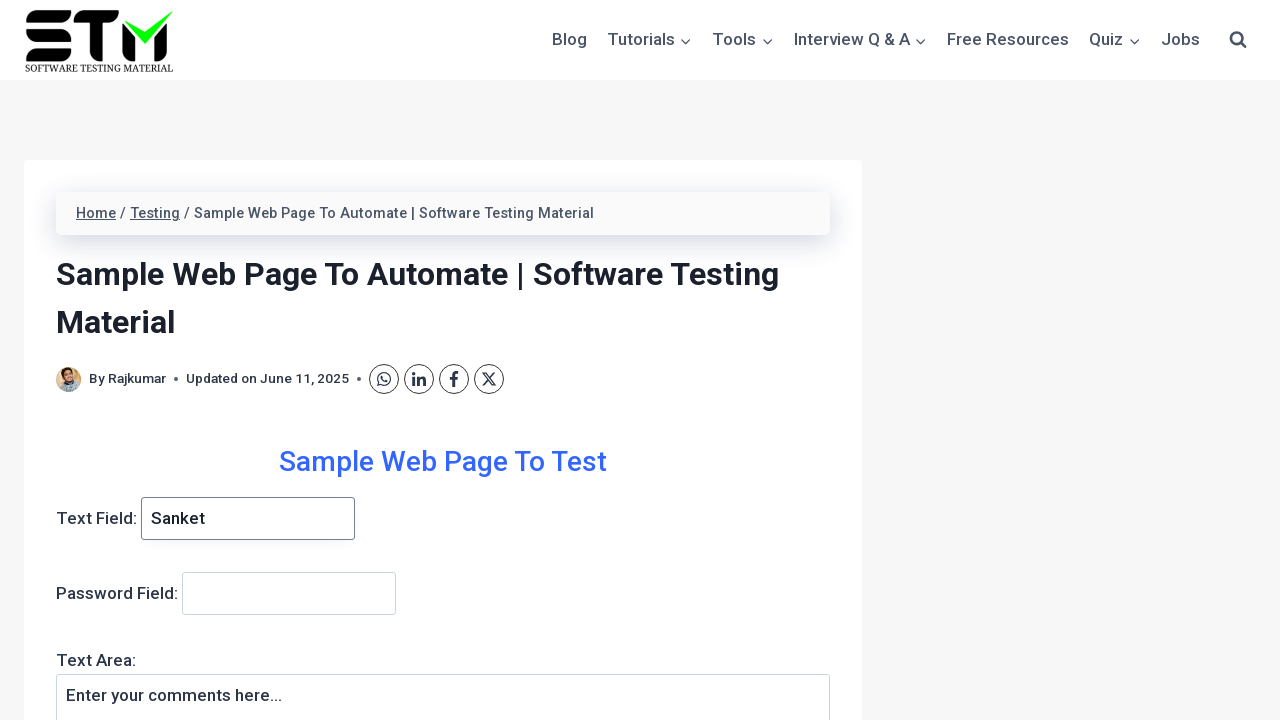

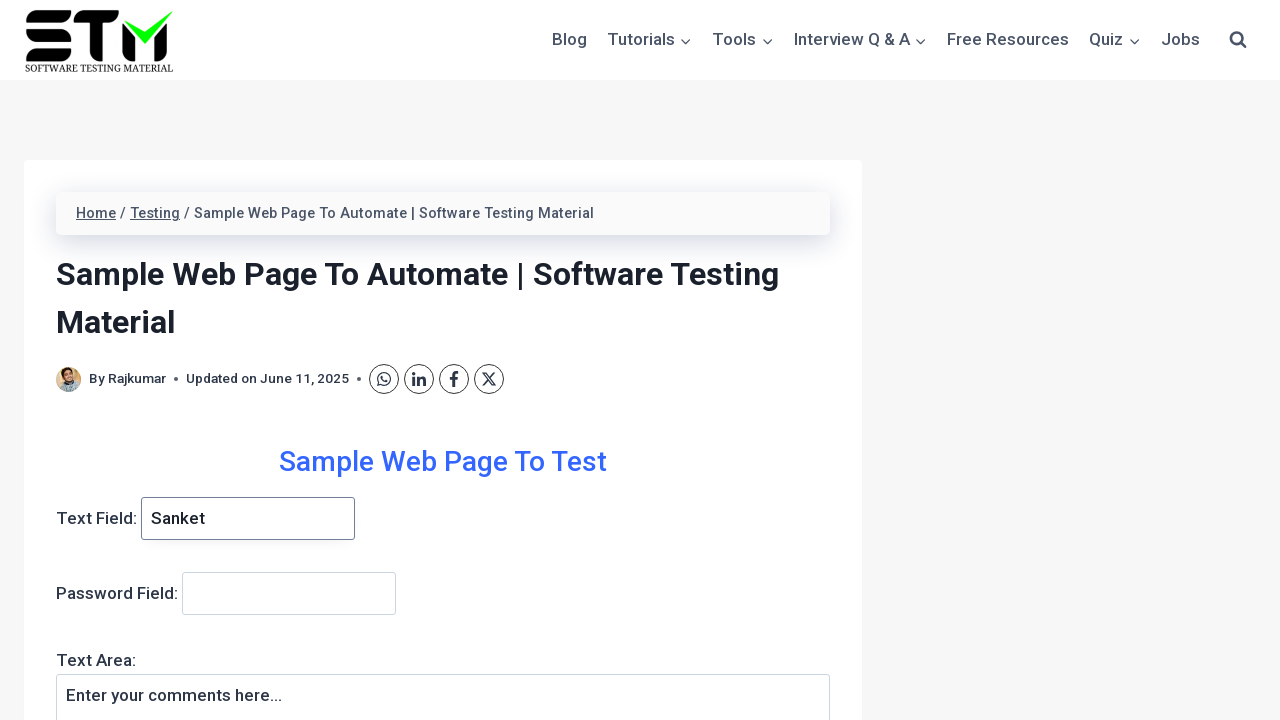